Tests mouse hover action over a download link in the navigation menu

Starting URL: https://jqueryui.com/droppable/

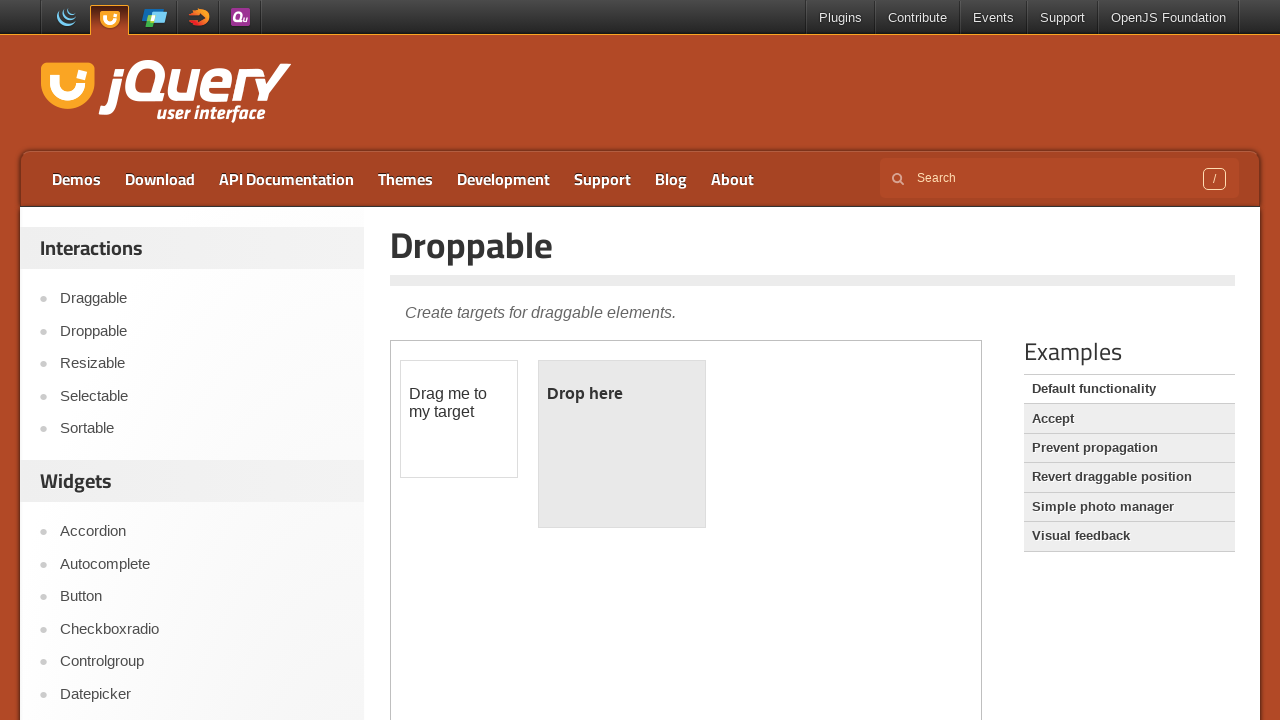

Located the download link in the navigation menu
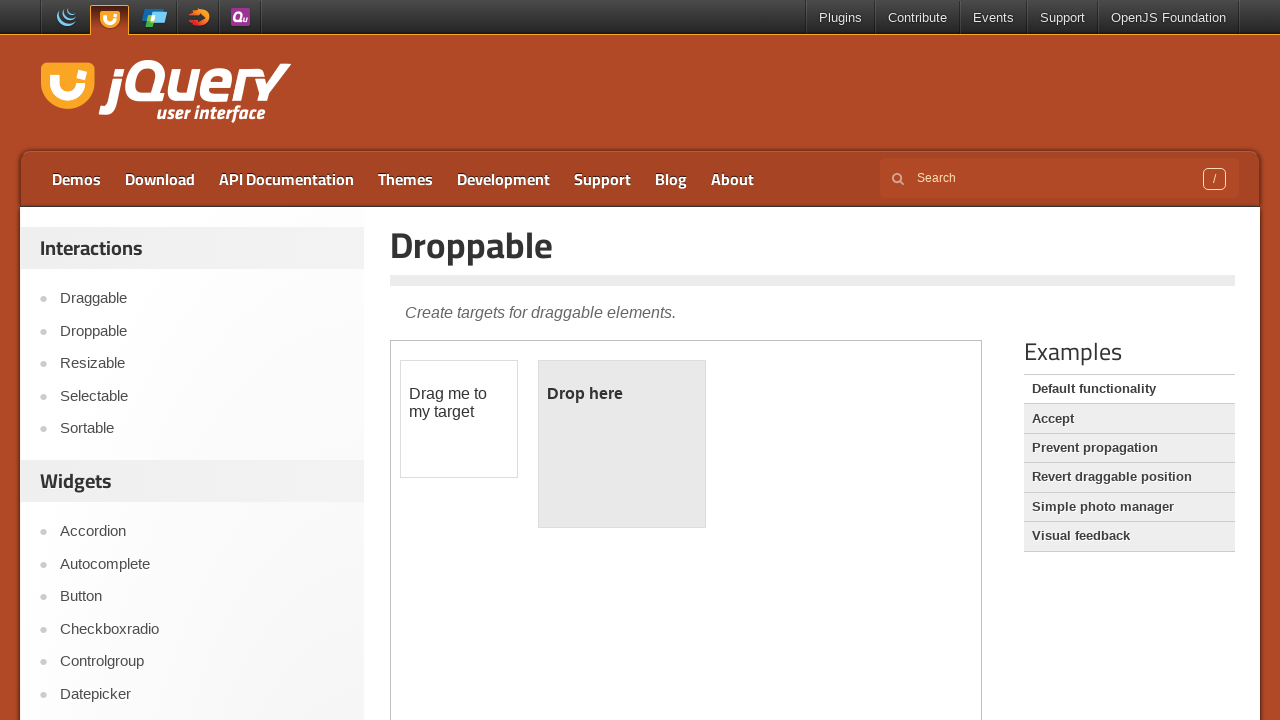

Hovered mouse over the download link at (160, 179) on xpath=//li[2]/a >> internal:has-text="Download"i
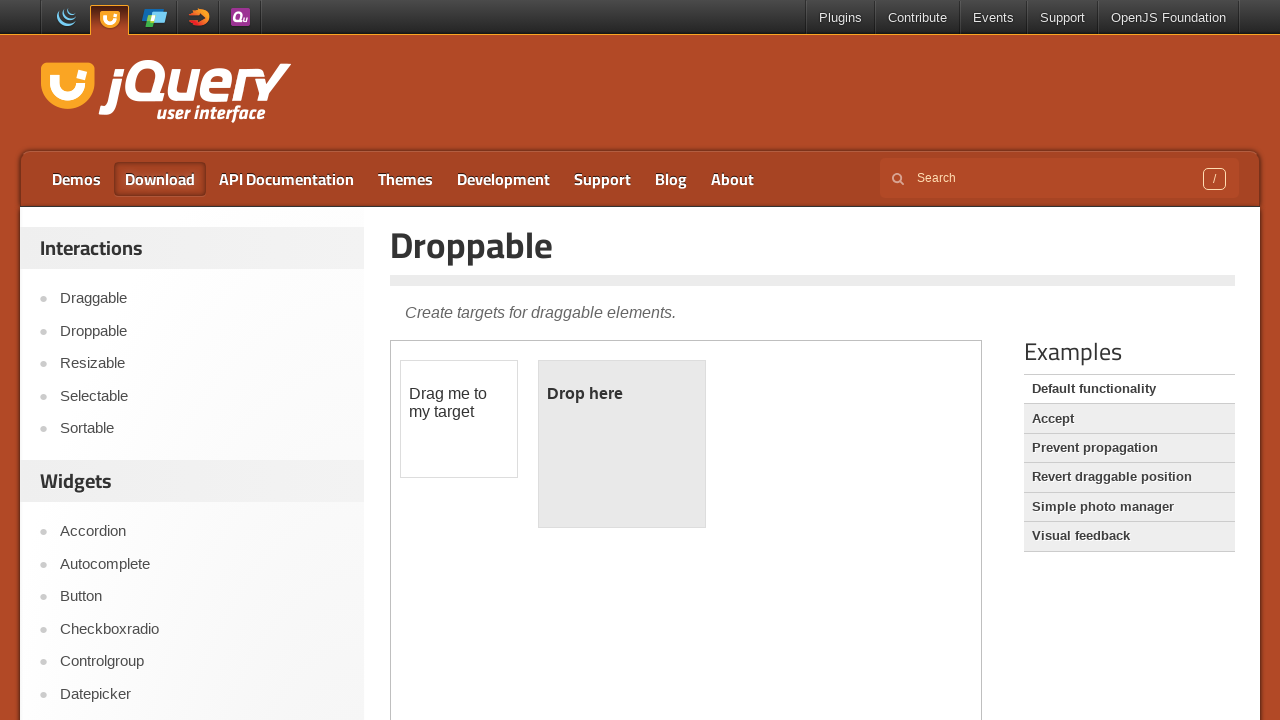

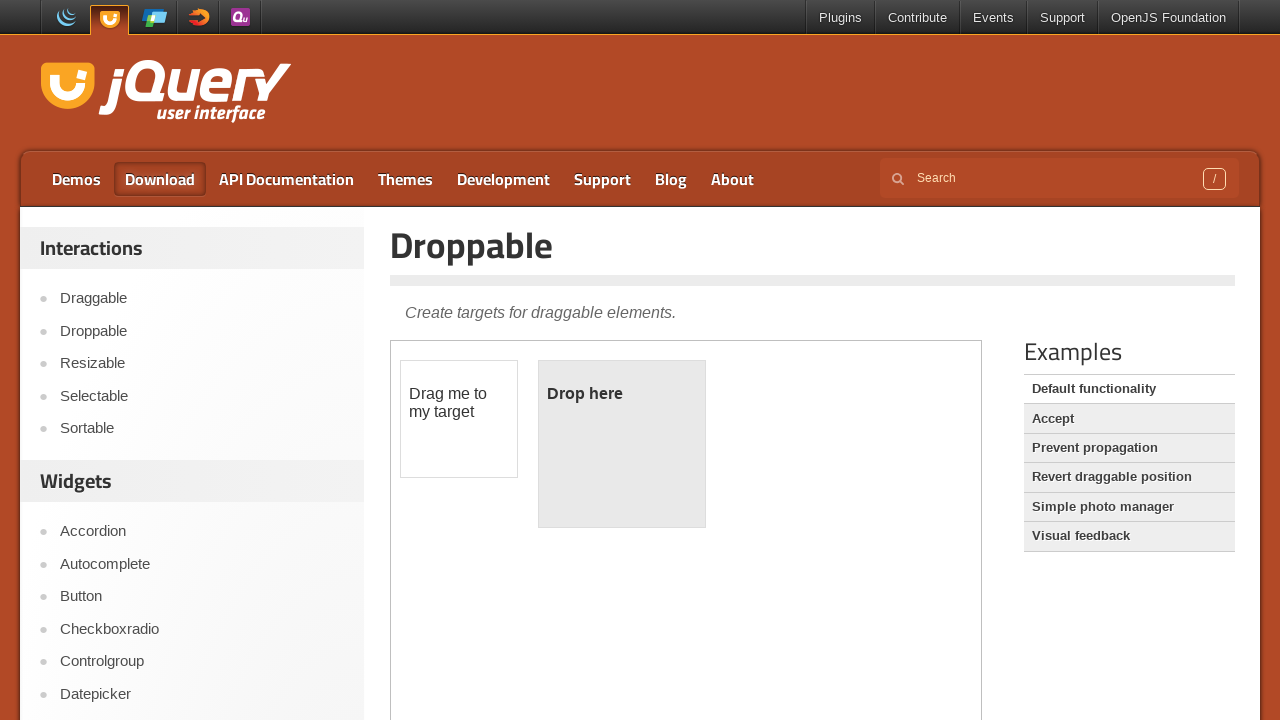